Tests drag and drop functionality on jQuery UI demo page by dragging an element from source to destination

Starting URL: https://jqueryui.com/droppable/

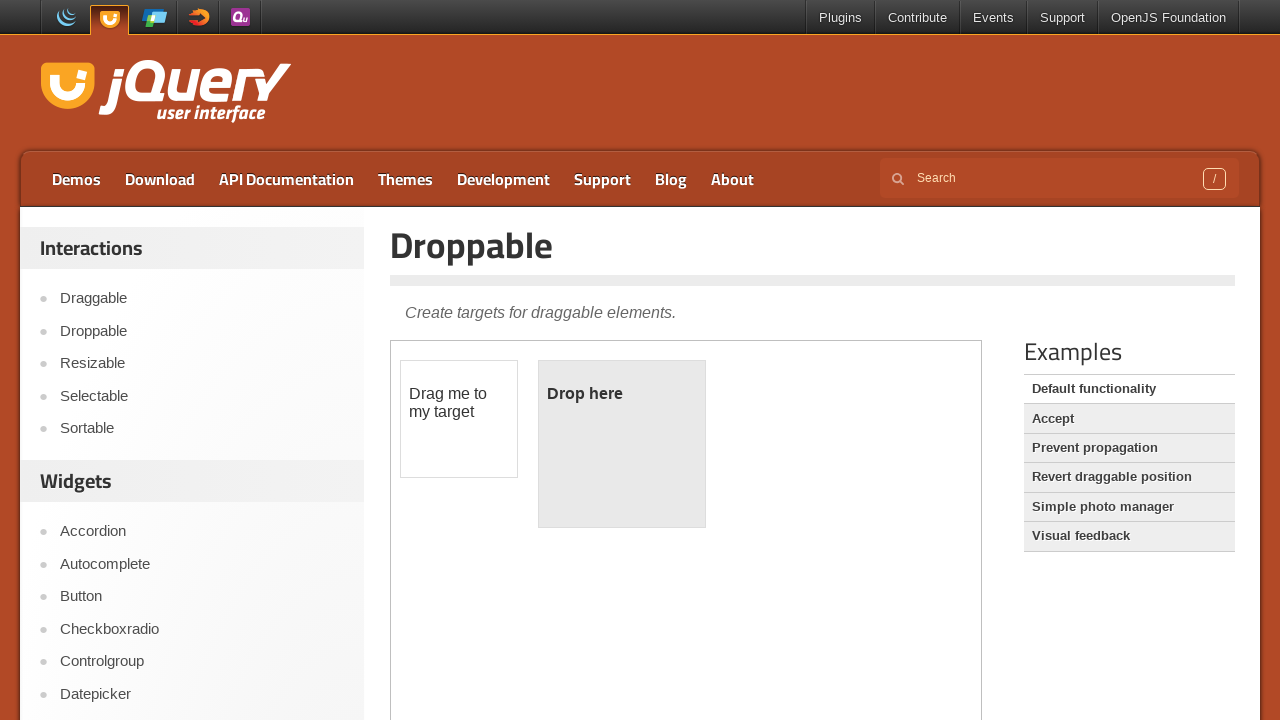

Located the demo iframe
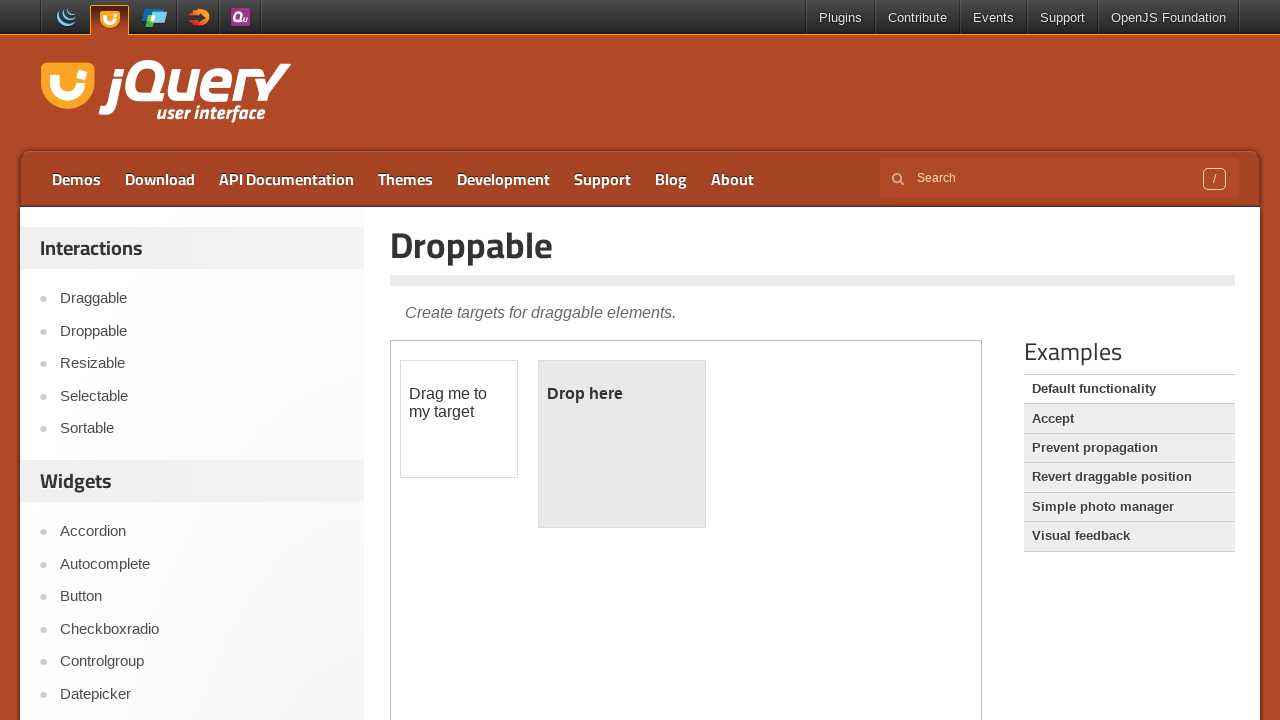

Located the draggable element
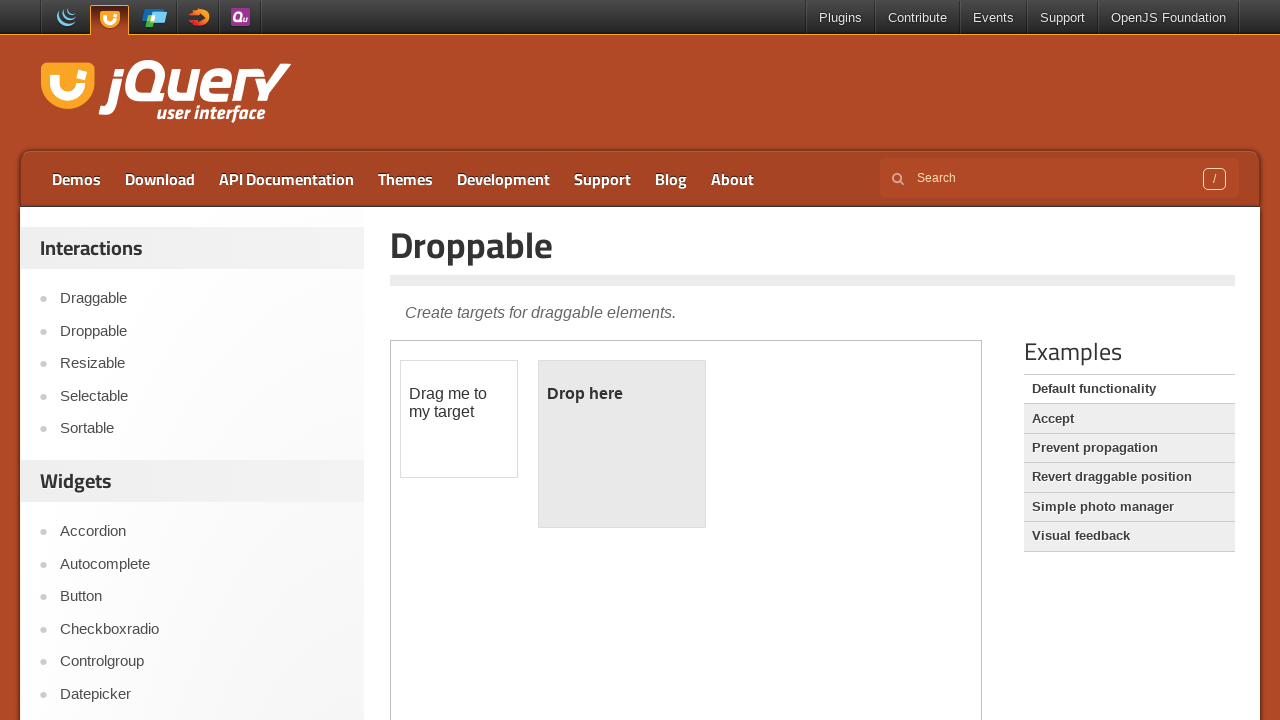

Located the droppable element
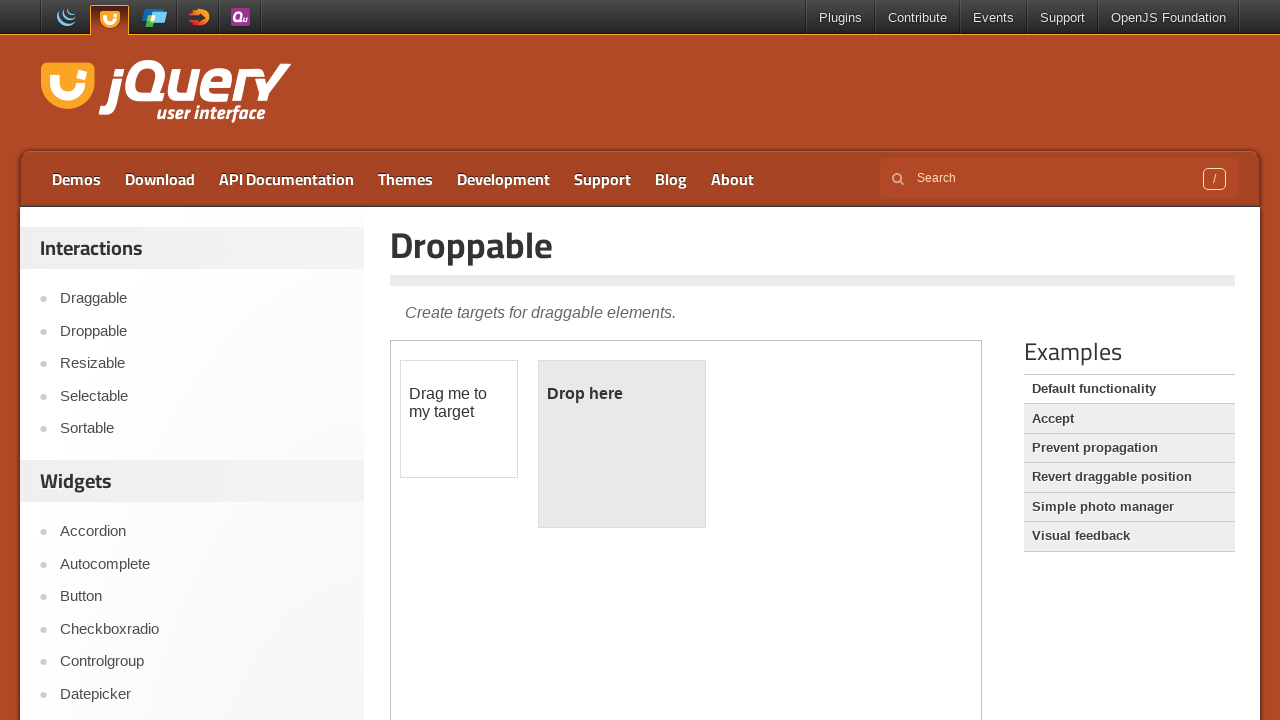

Dragged the draggable element to the droppable element at (622, 444)
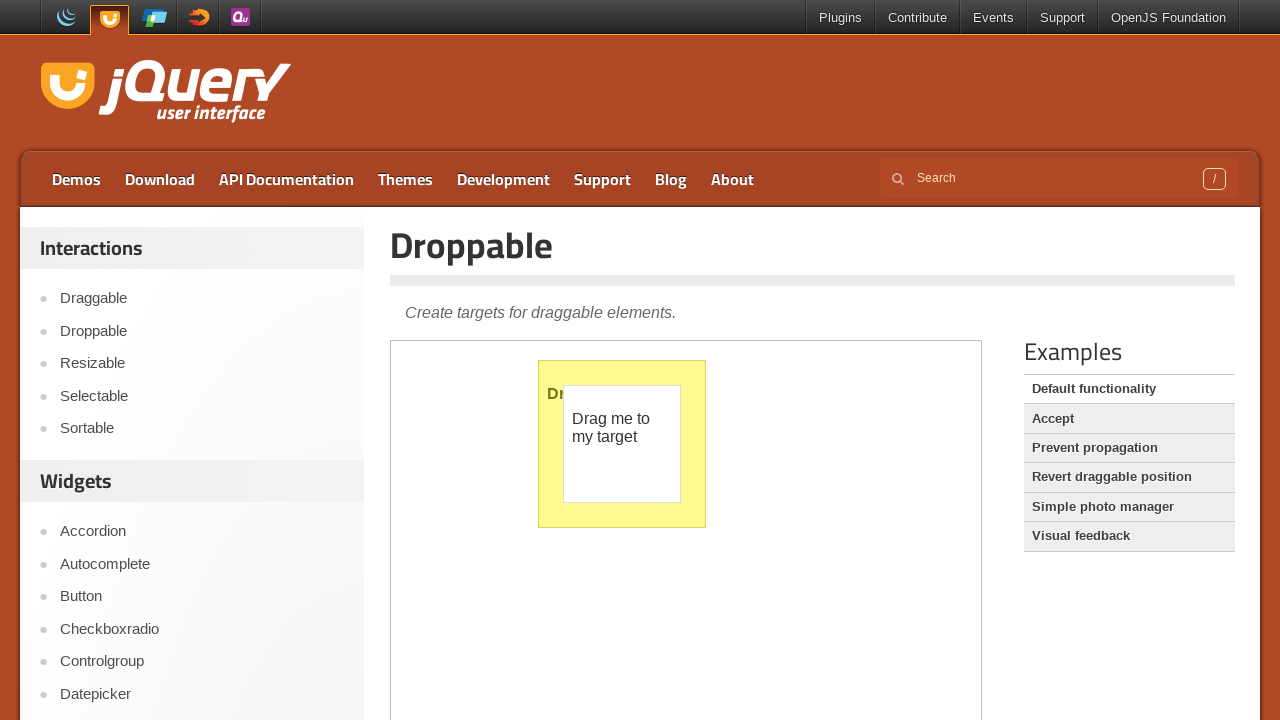

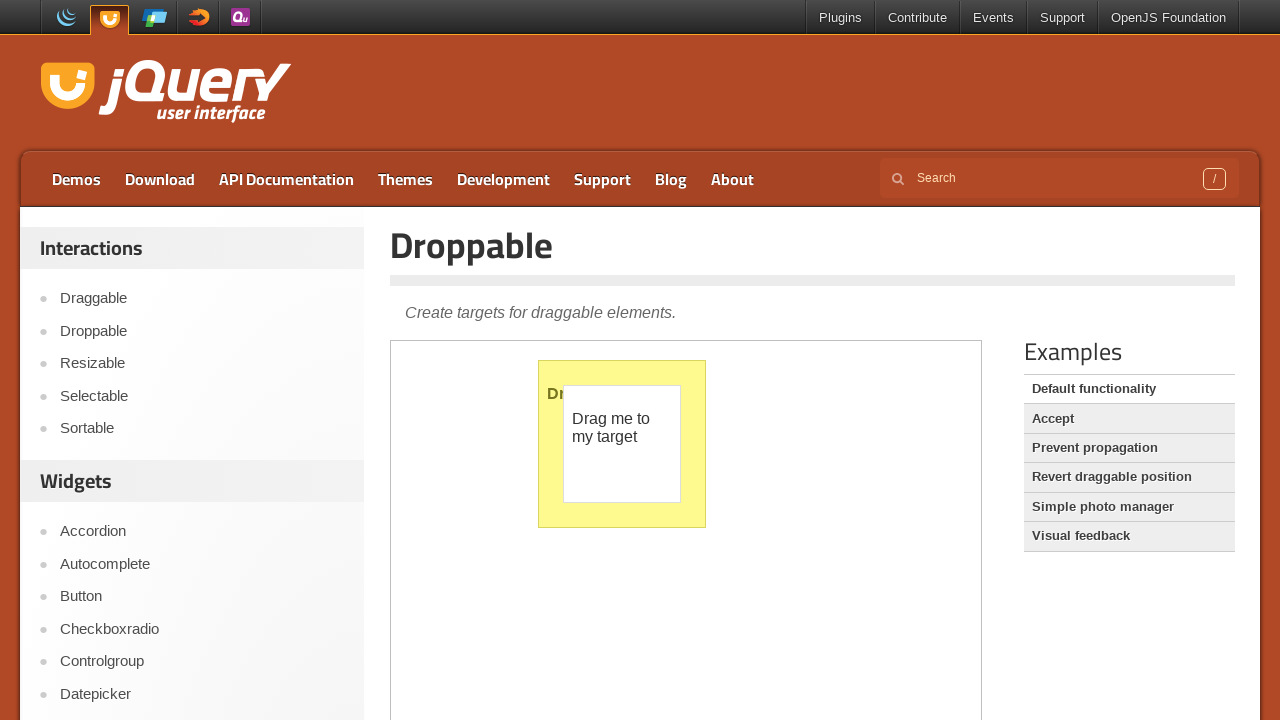